Tests registration form by filling first name, last name, and email fields, then submitting the form and verifying success message

Starting URL: http://suninjuly.github.io/registration1.html

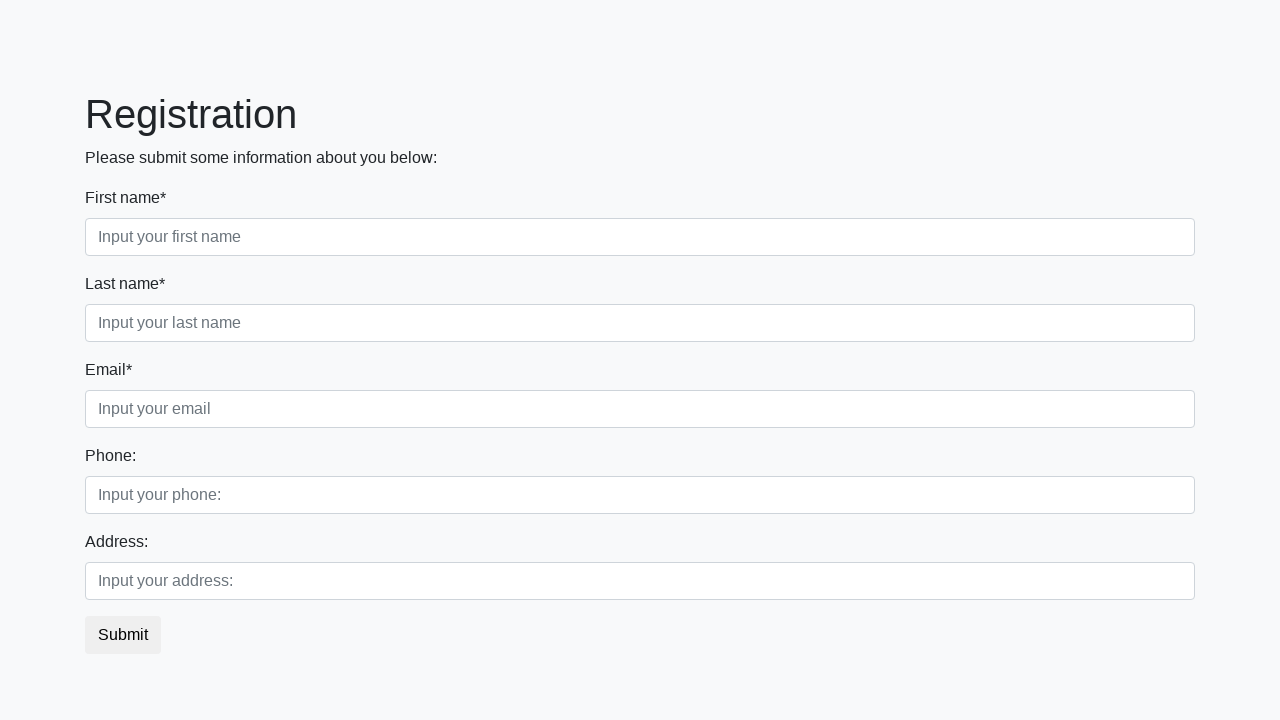

Navigated to registration form page
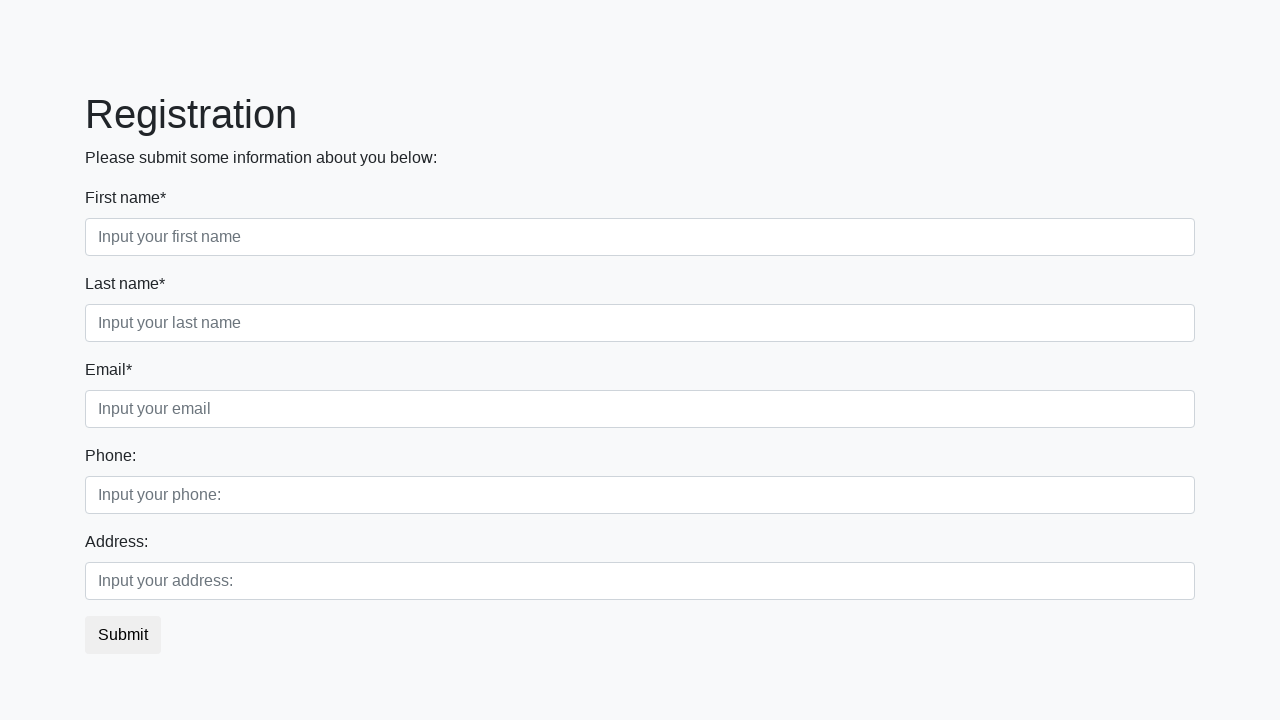

Filled first name field with 'Ivan' on [placeholder="Input your first name"]
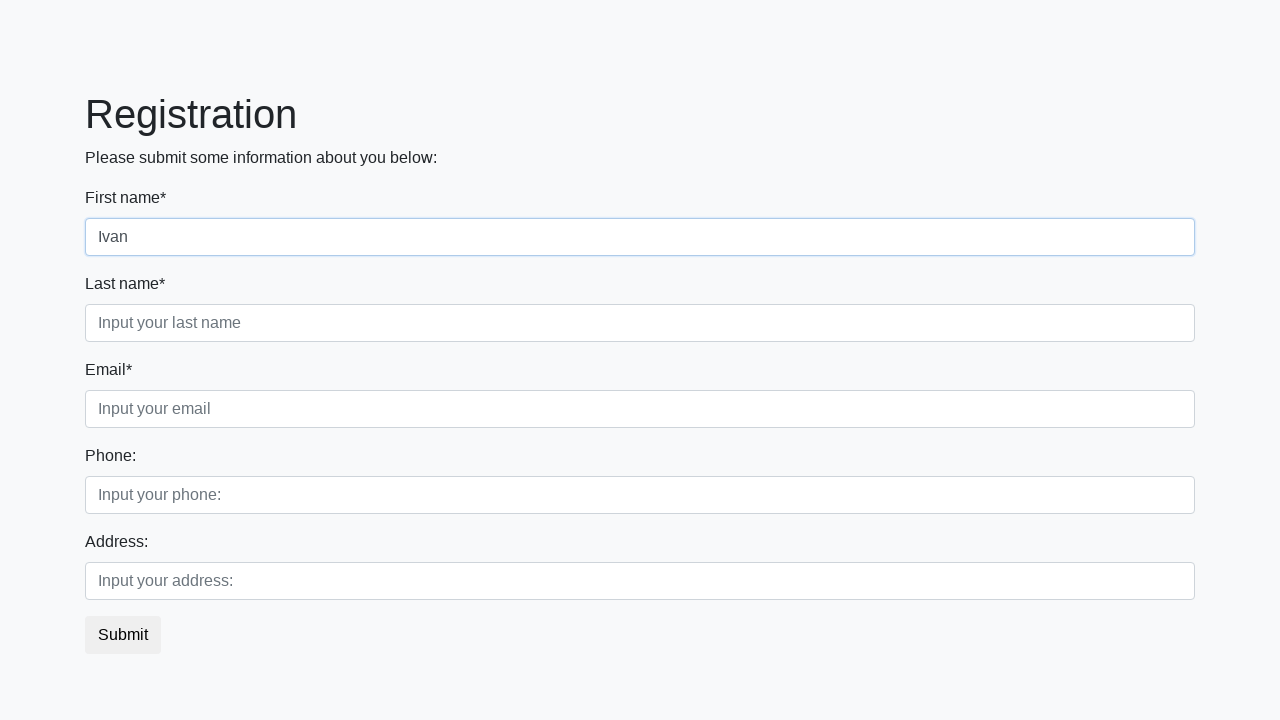

Filled last name field with 'Petrov' on [placeholder="Input your last name"]
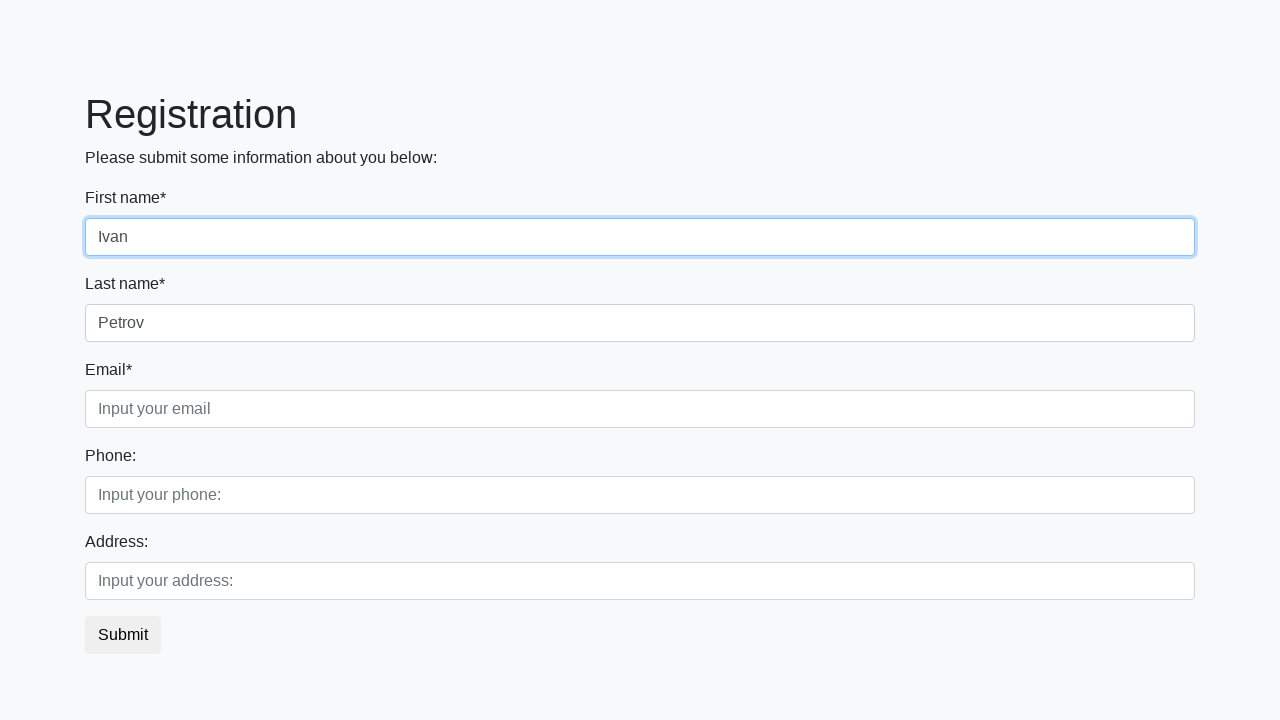

Filled email field with 'petrov@mail.ru' on [placeholder="Input your email"]
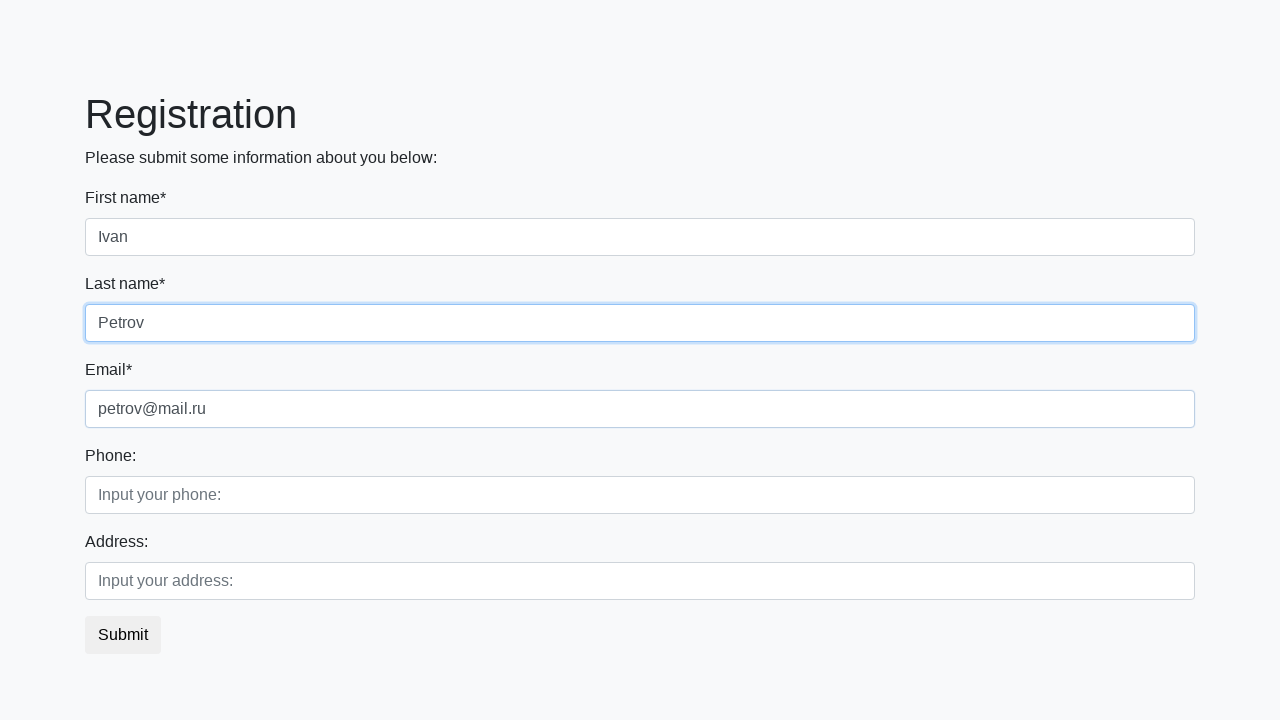

Clicked submit button to register at (123, 635) on button.btn
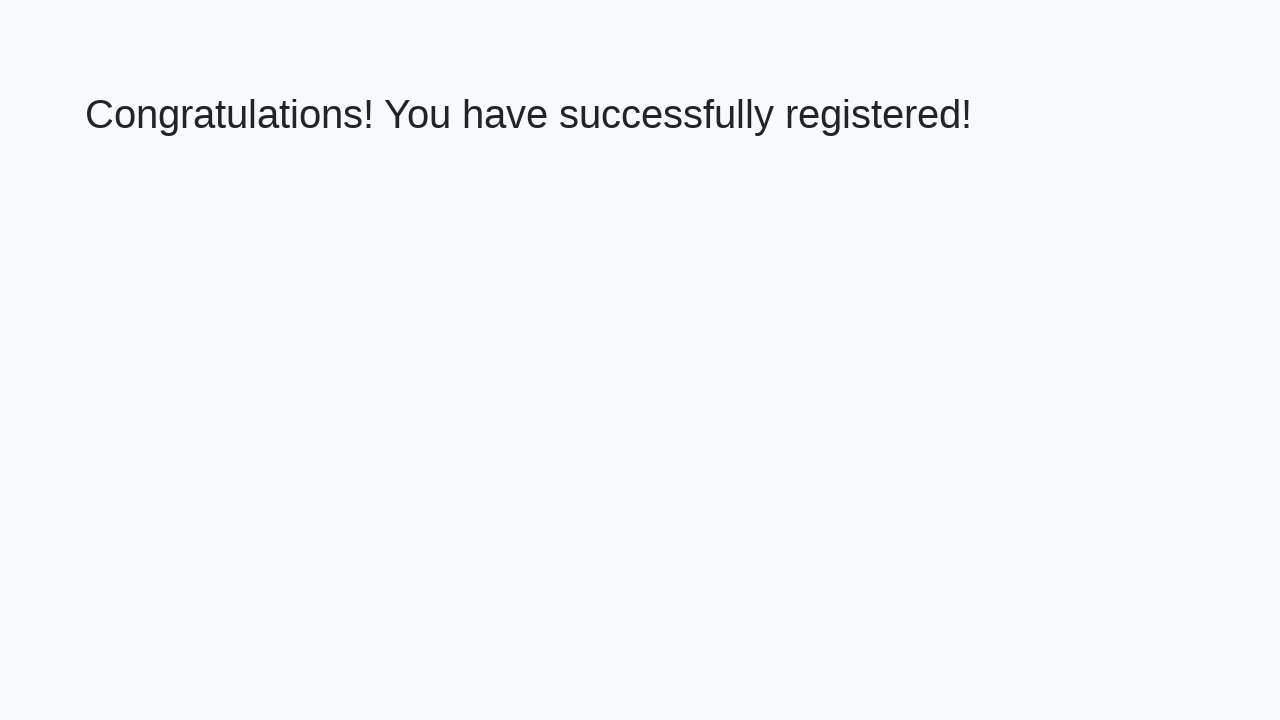

Success message heading appeared
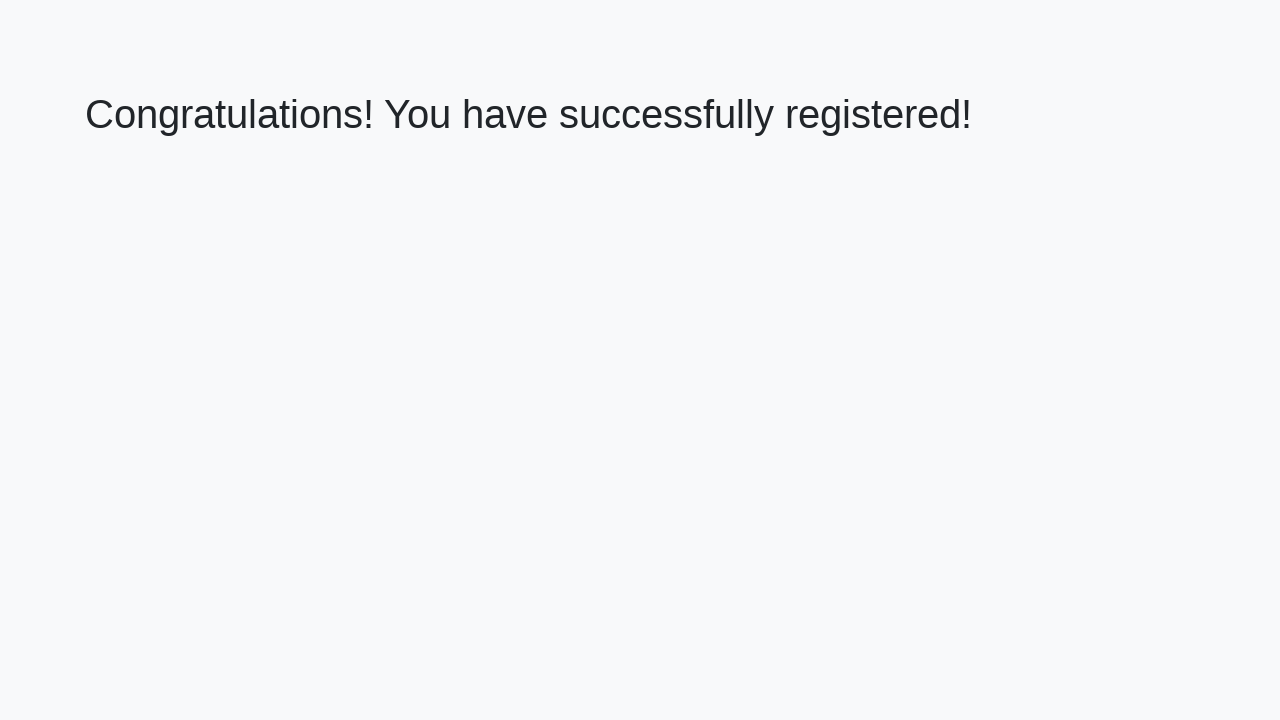

Retrieved success message text
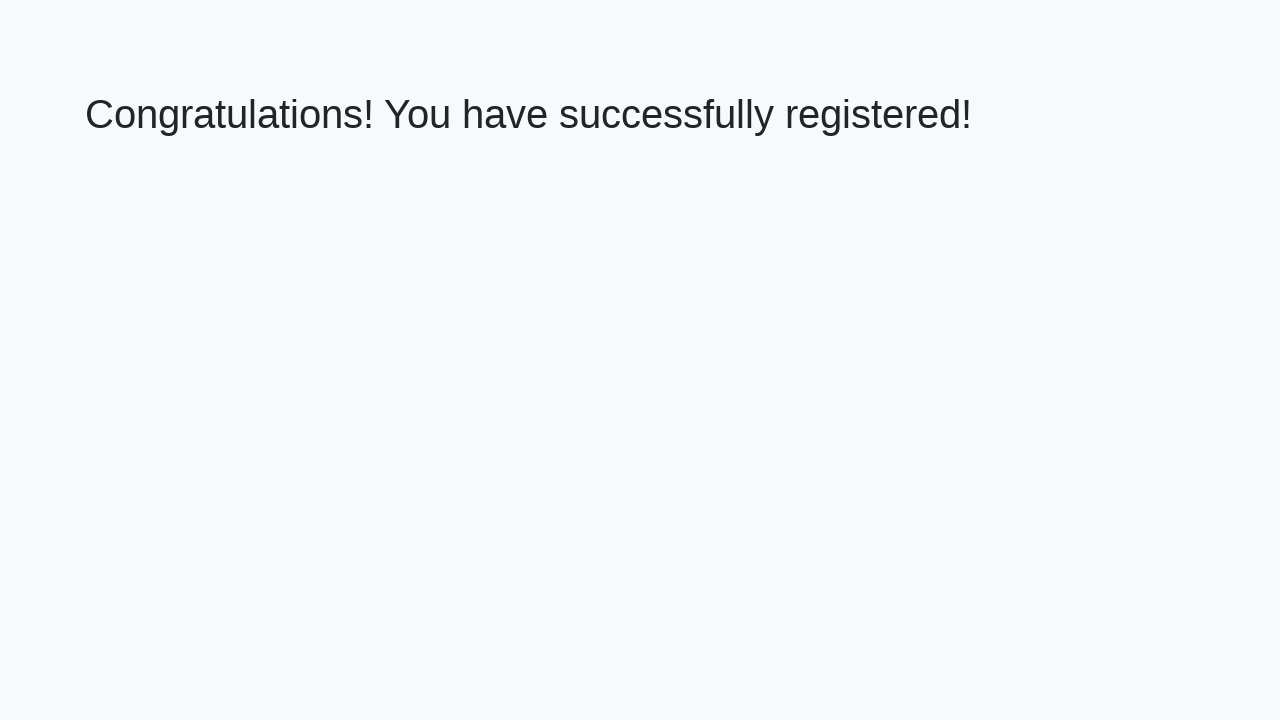

Verified success message matches expected text
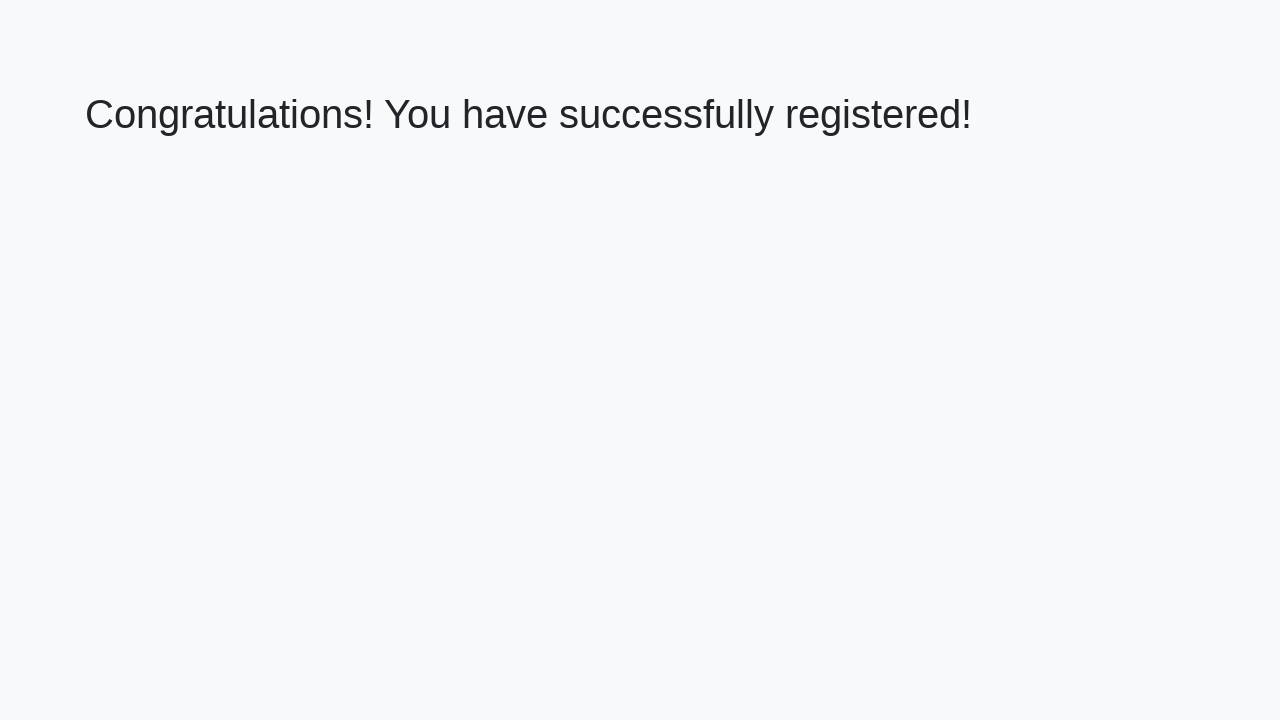

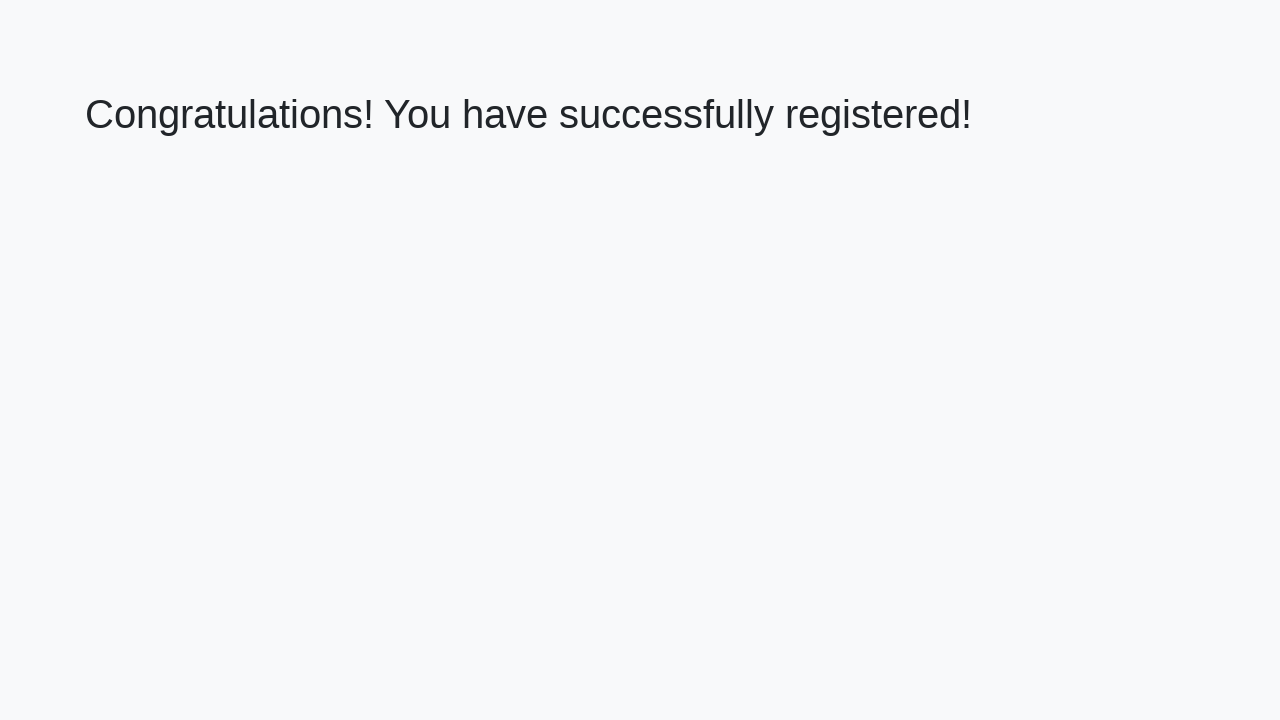